Navigates to the Hover Demo page and hovers over the first button to test hover color change

Starting URL: https://www.lambdatest.com/selenium-playground/

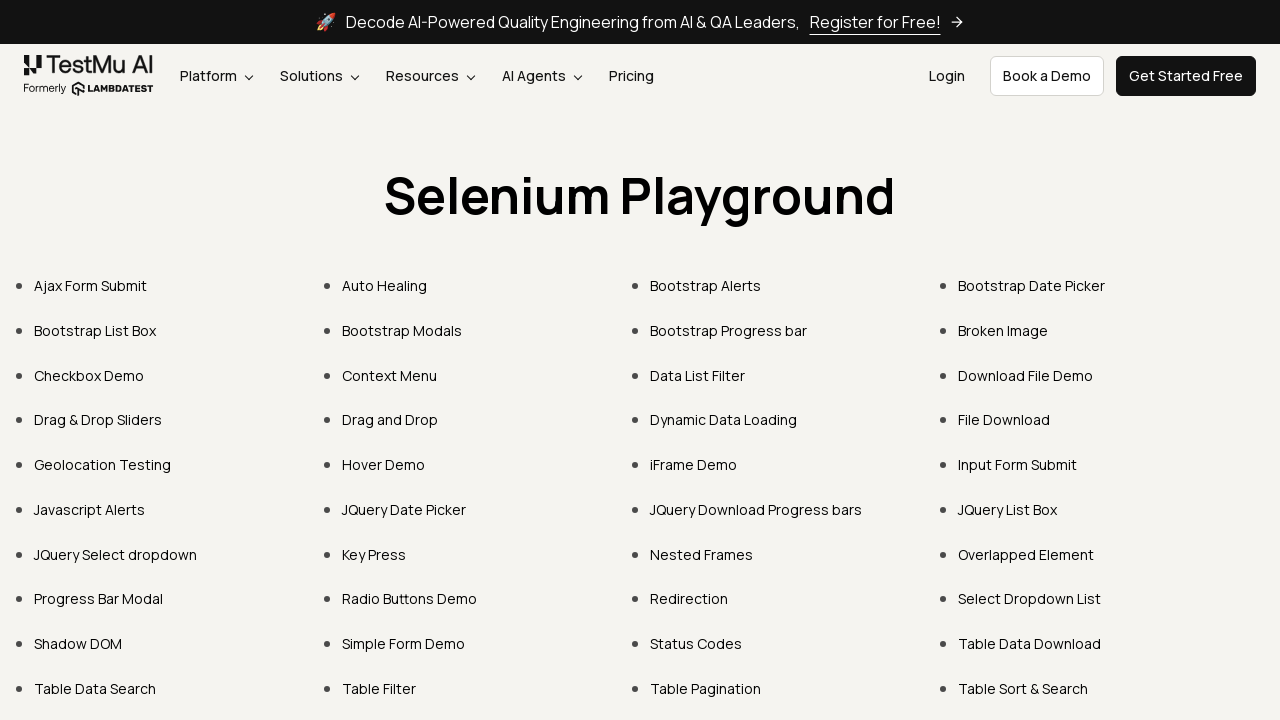

Clicked on Hover Demo link at (384, 464) on xpath=//a[normalize-space()="Hover Demo"]
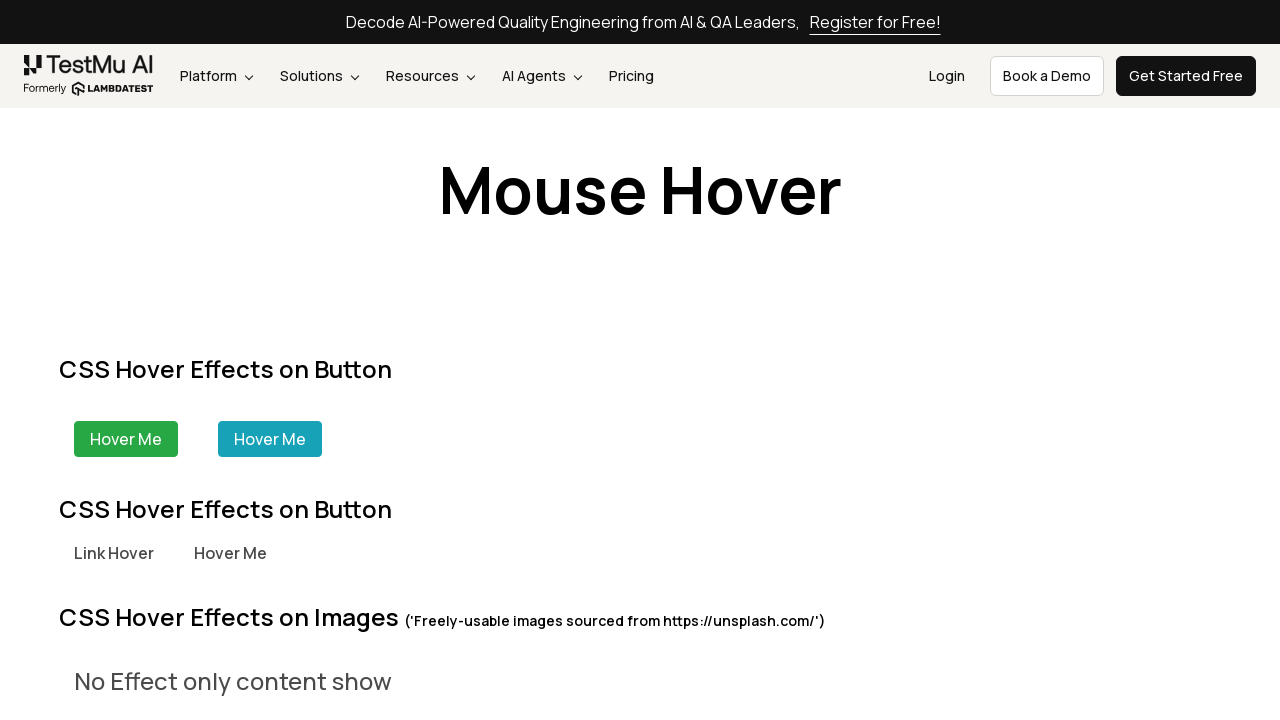

Located the first button element
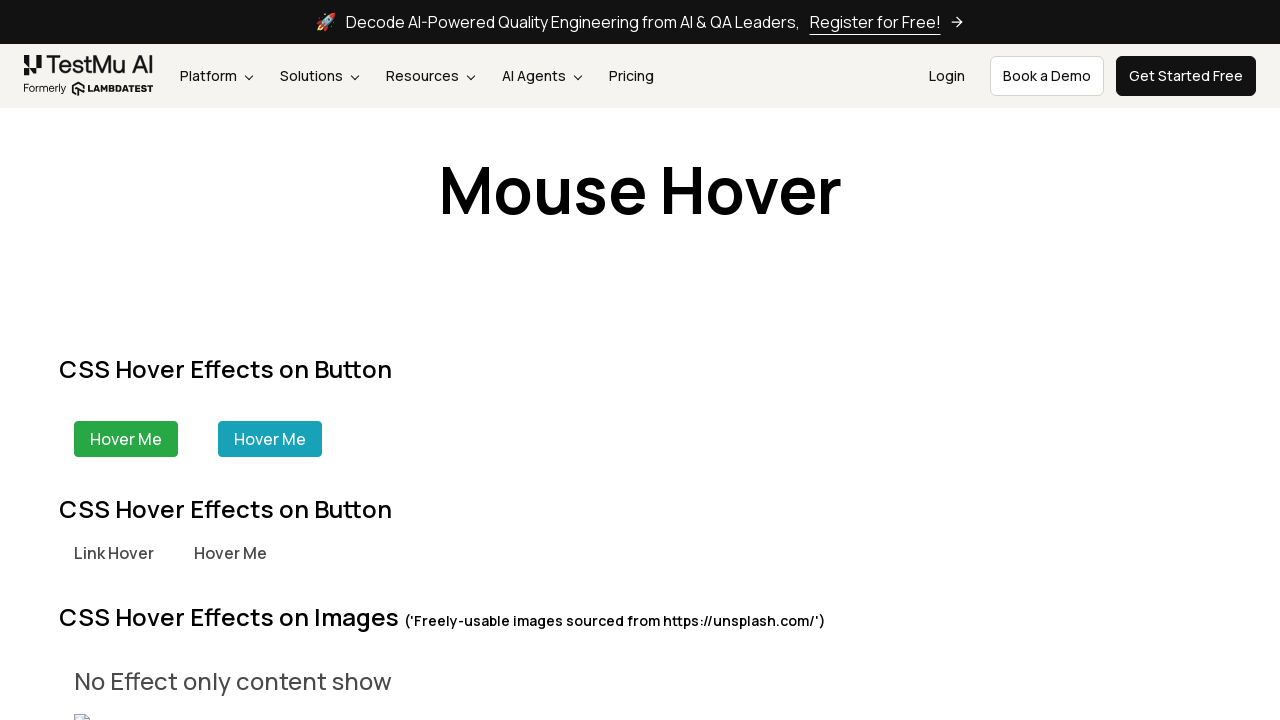

Waited for button to be visible
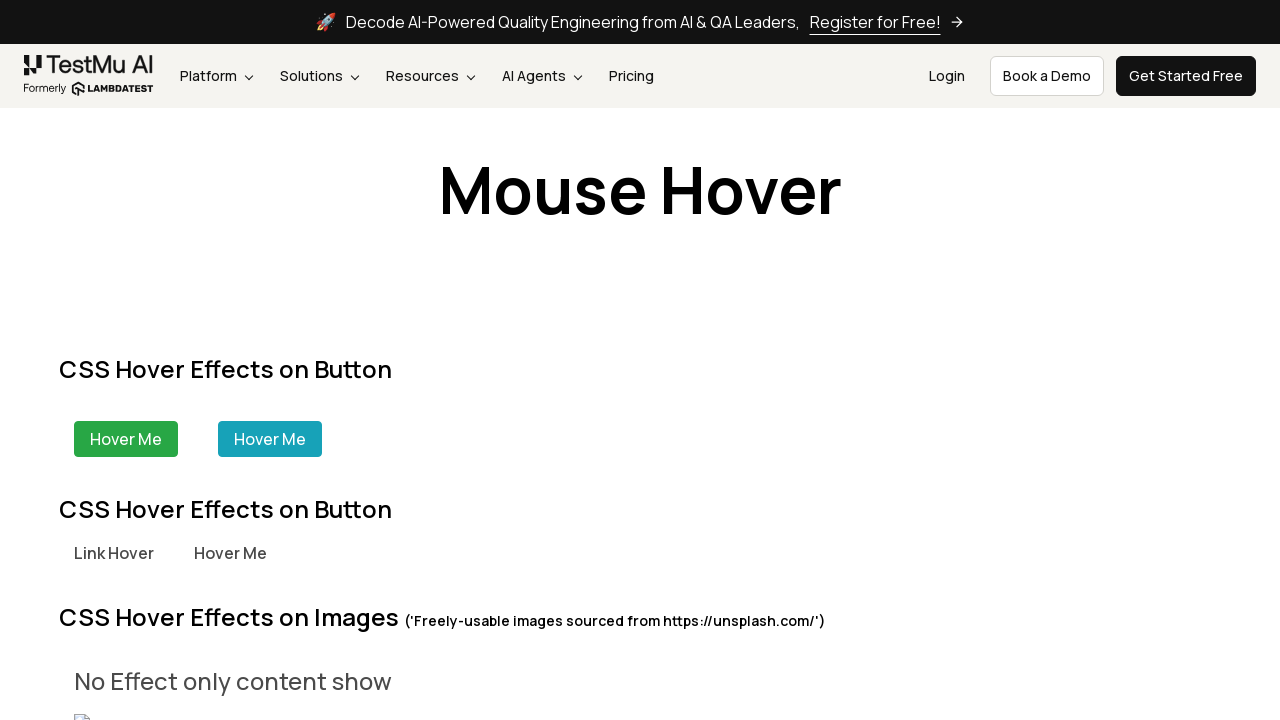

Hovered over the first button to test hover color change at (126, 439) on xpath=//div[@class="bg-green-100 border border-green-100 text-white px-15 py-5 r
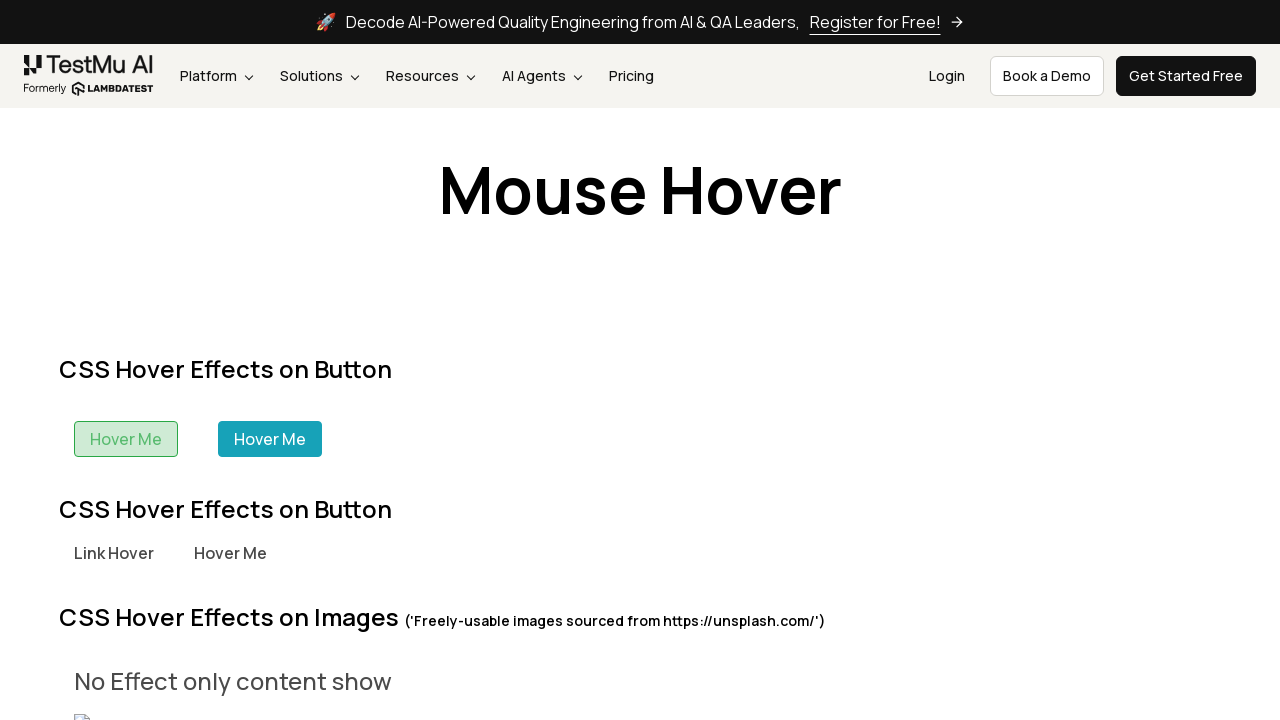

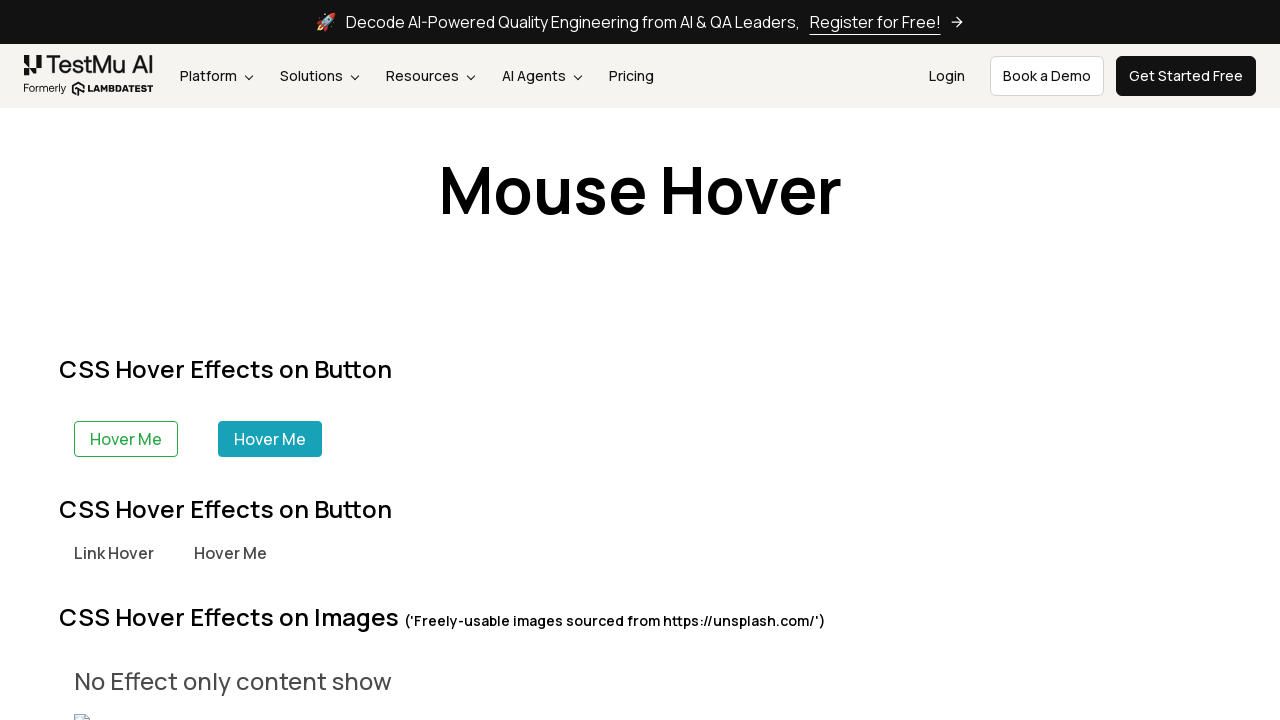